Tests page scrolling functionality by scrolling down and then partially back up on a demo page using JavaScript execution

Starting URL: https://demoqa.com/alerts

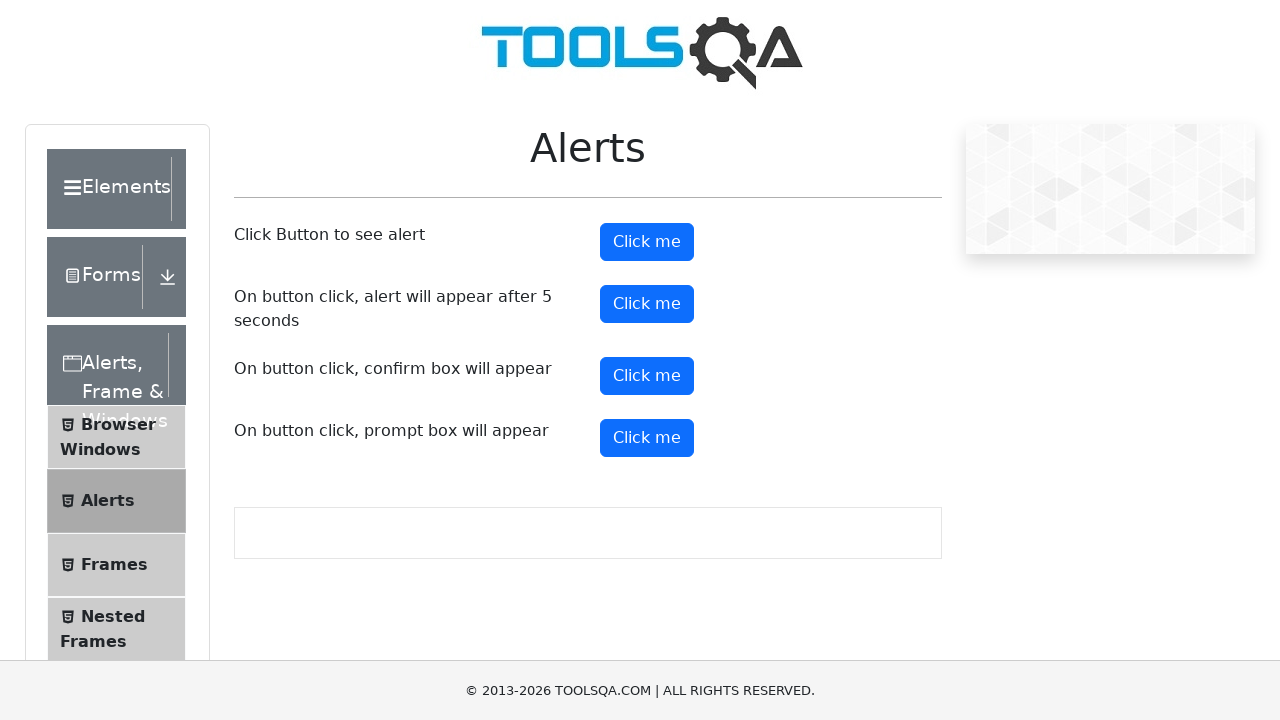

Page loaded and DOM content initialized
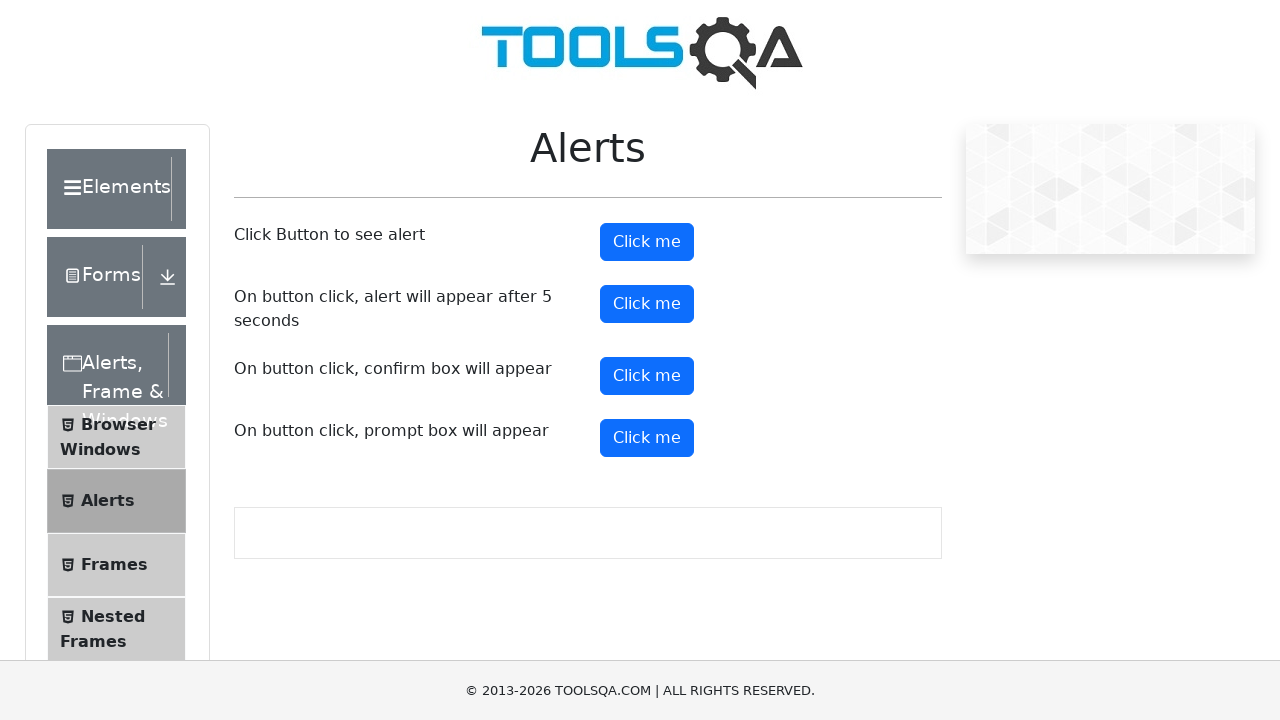

Scrolled down by 120 pixels using JavaScript
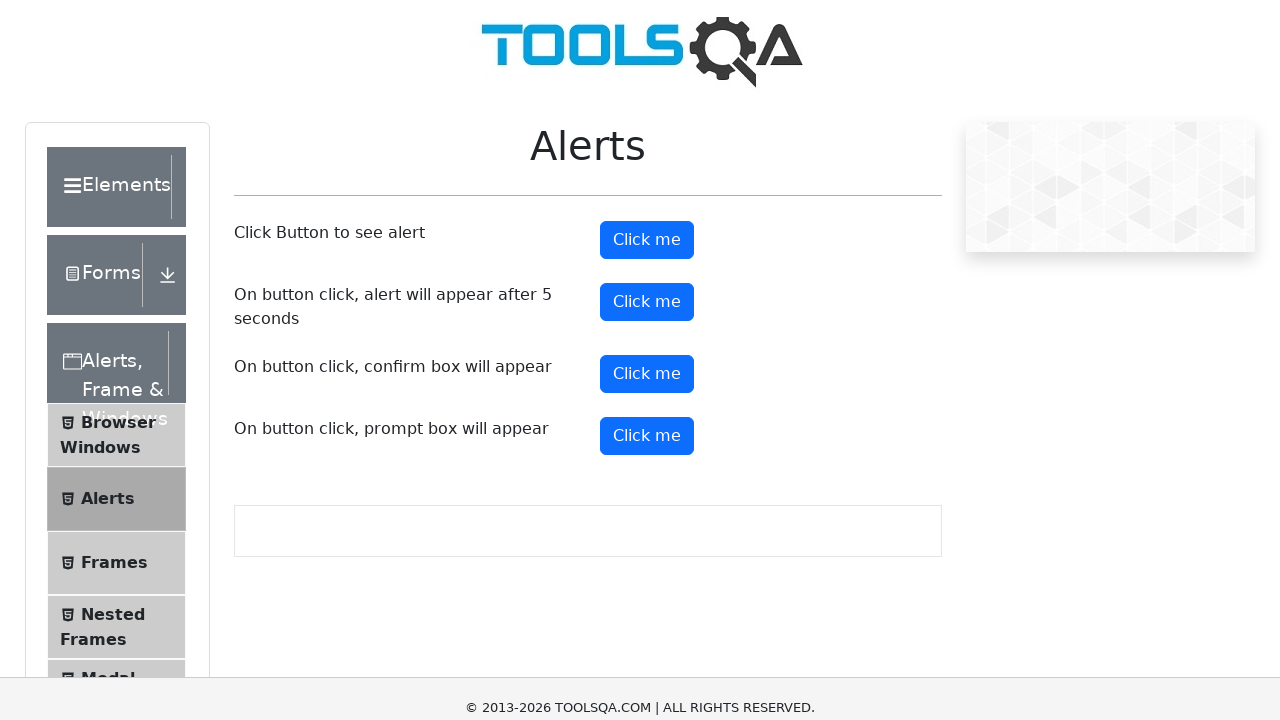

Waited 1 second to observe the scroll effect
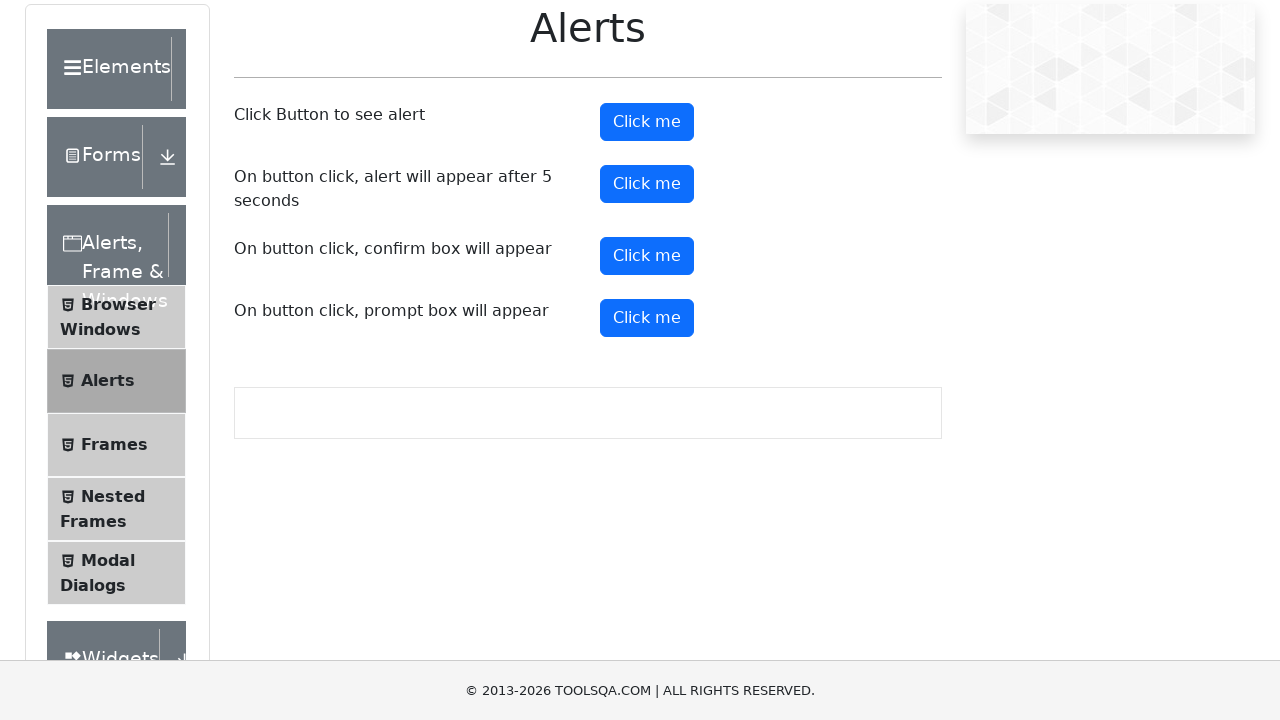

Scrolled up by 70 pixels using JavaScript
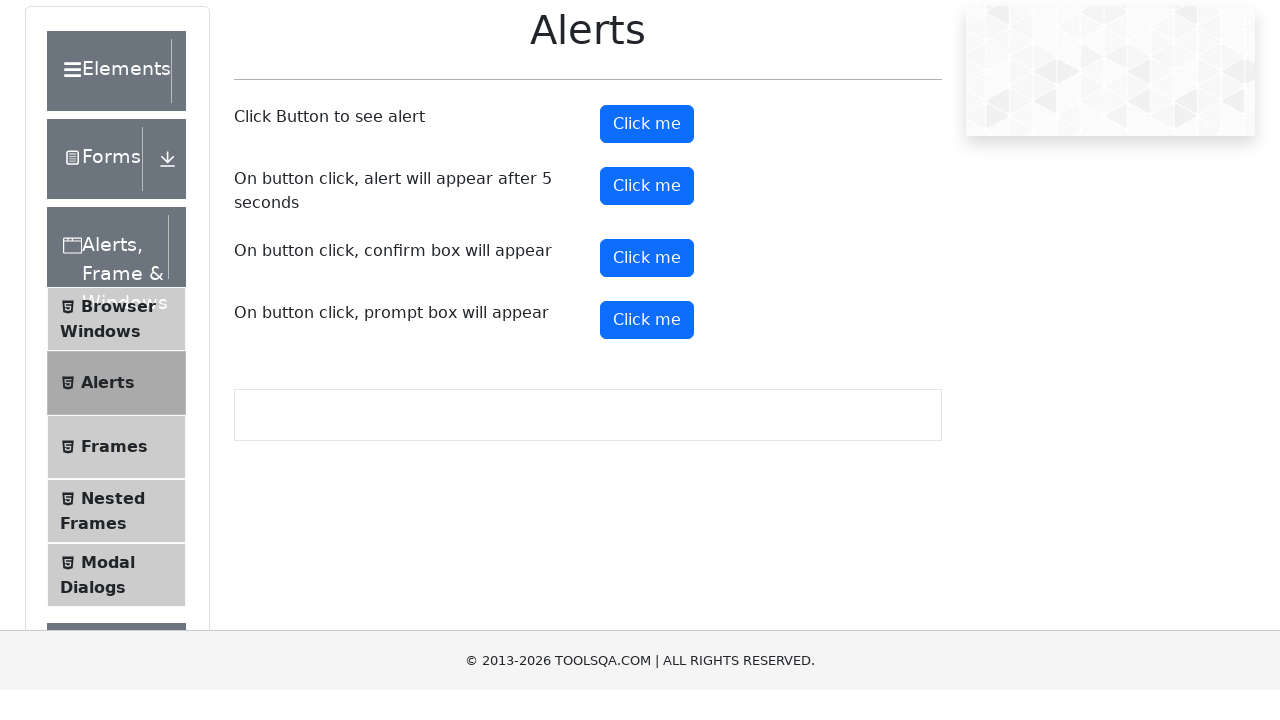

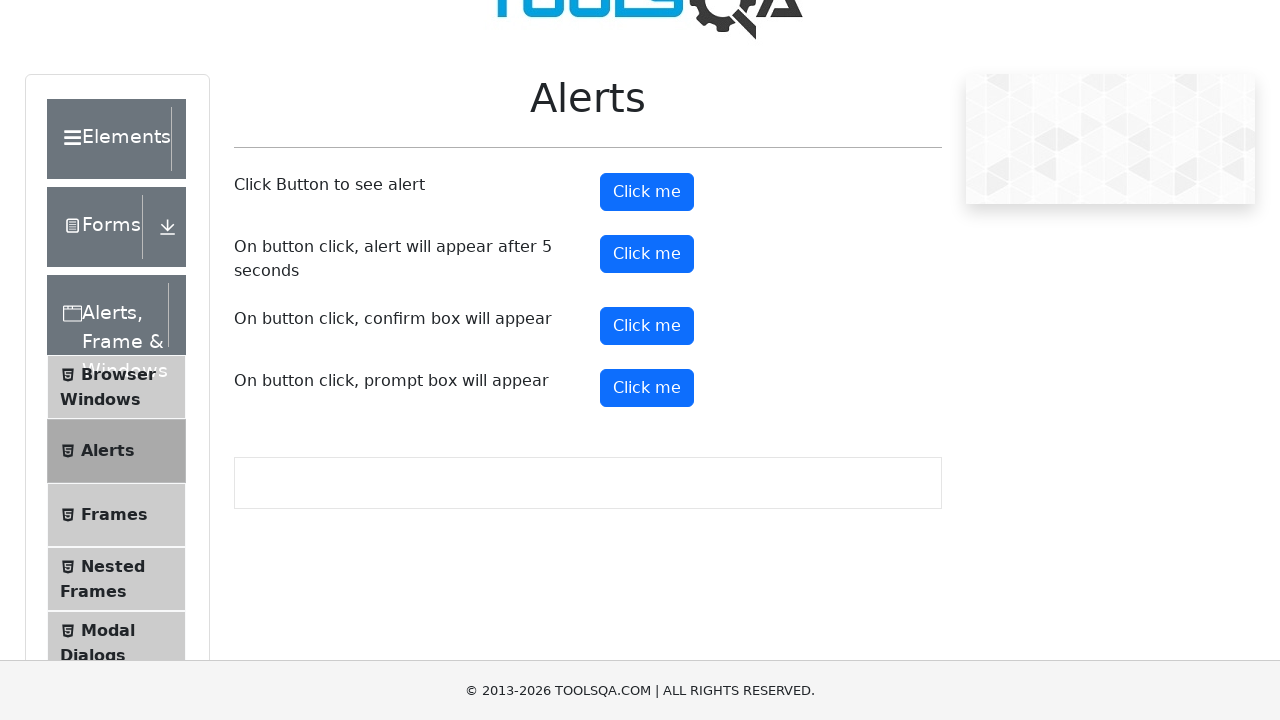